Tests various Selenium locator strategies on a practice page by filling a login form, handling error messages, navigating to password reset, and completing the reset form with name, email, and phone number.

Starting URL: https://rahulshettyacademy.com/locatorspractice/

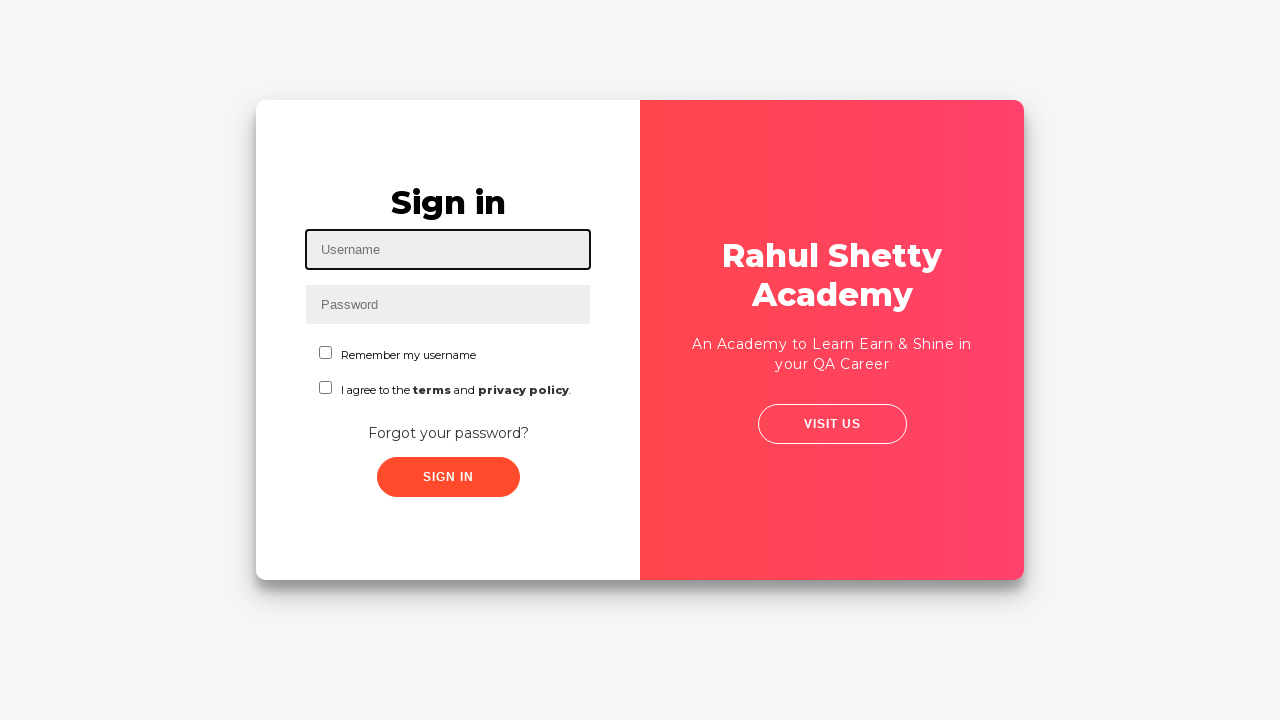

Filled username field with 'testuser@example.com' on #inputUsername
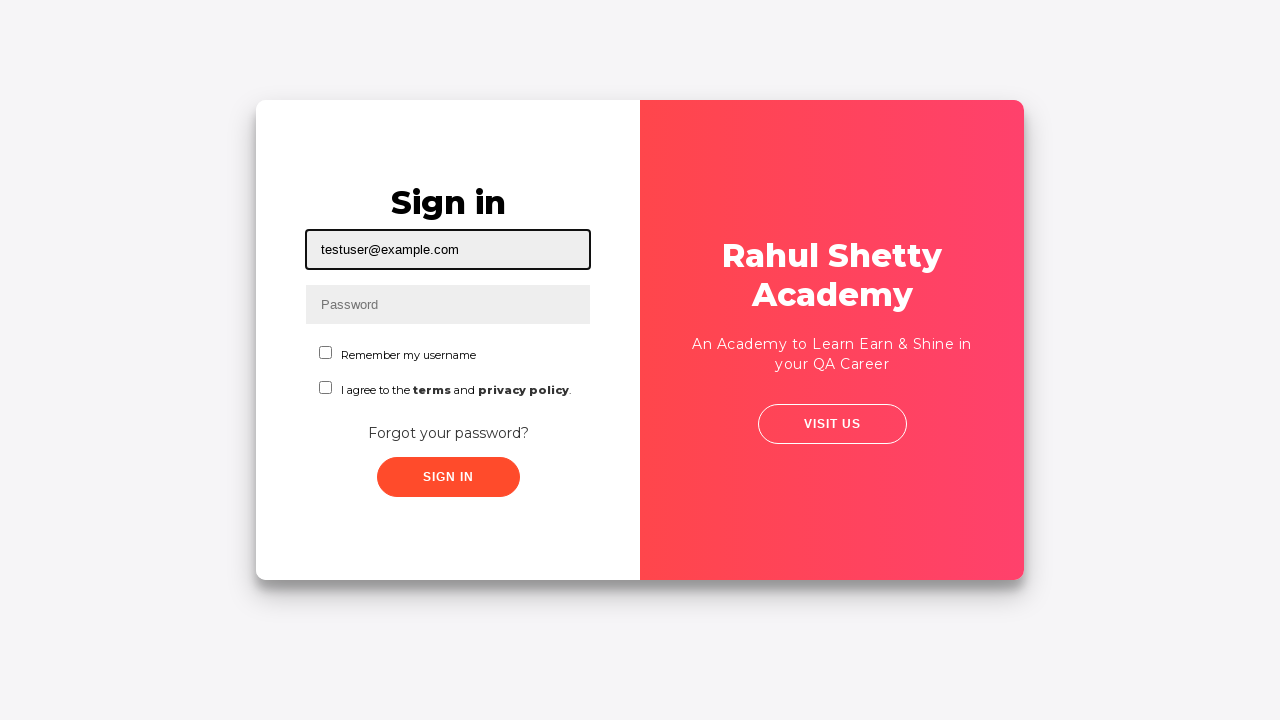

Filled password field with 'testpass123' on input[name='inputPassword']
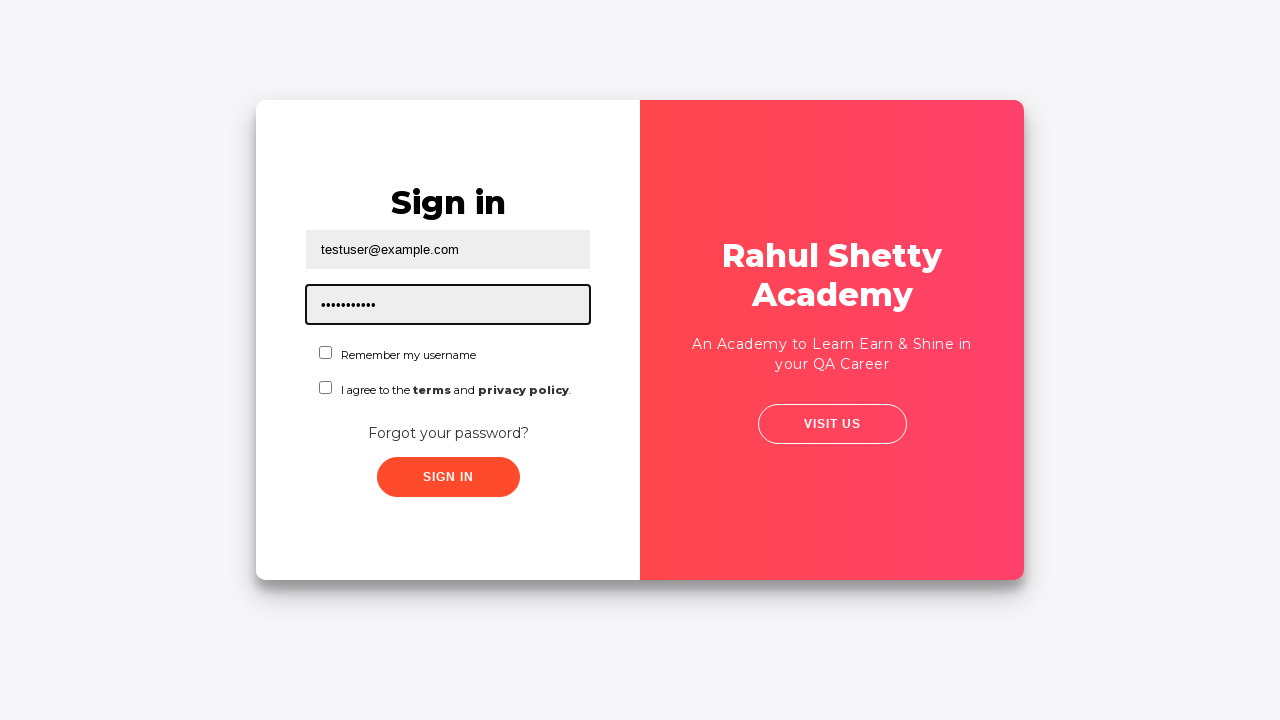

Clicked sign in button at (448, 477) on .signInBtn
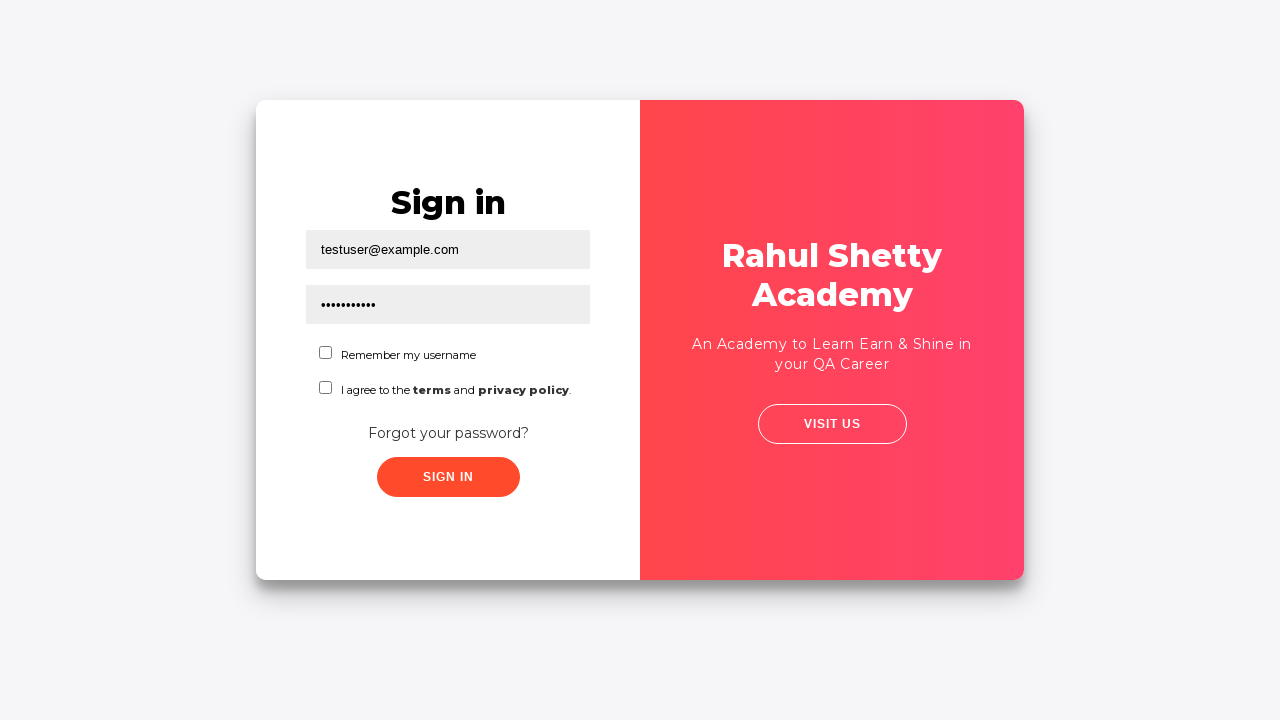

Error message appeared on login attempt
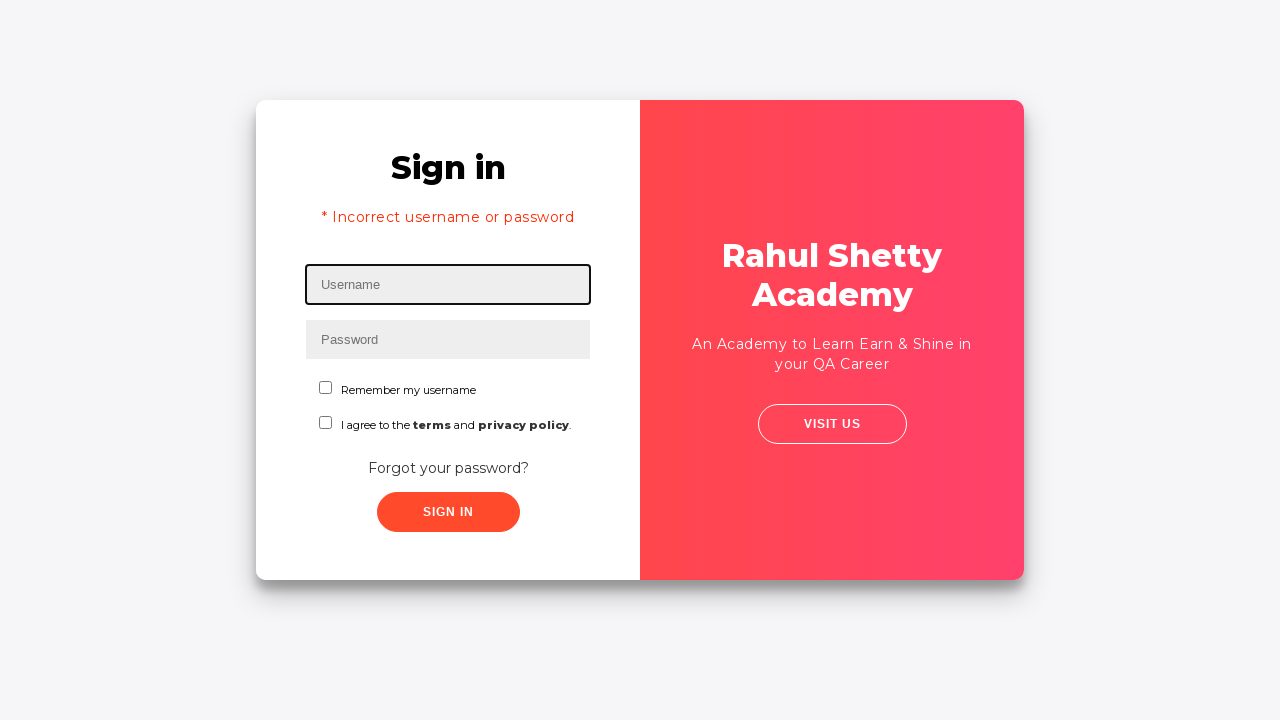

Cleared username field on #inputUsername
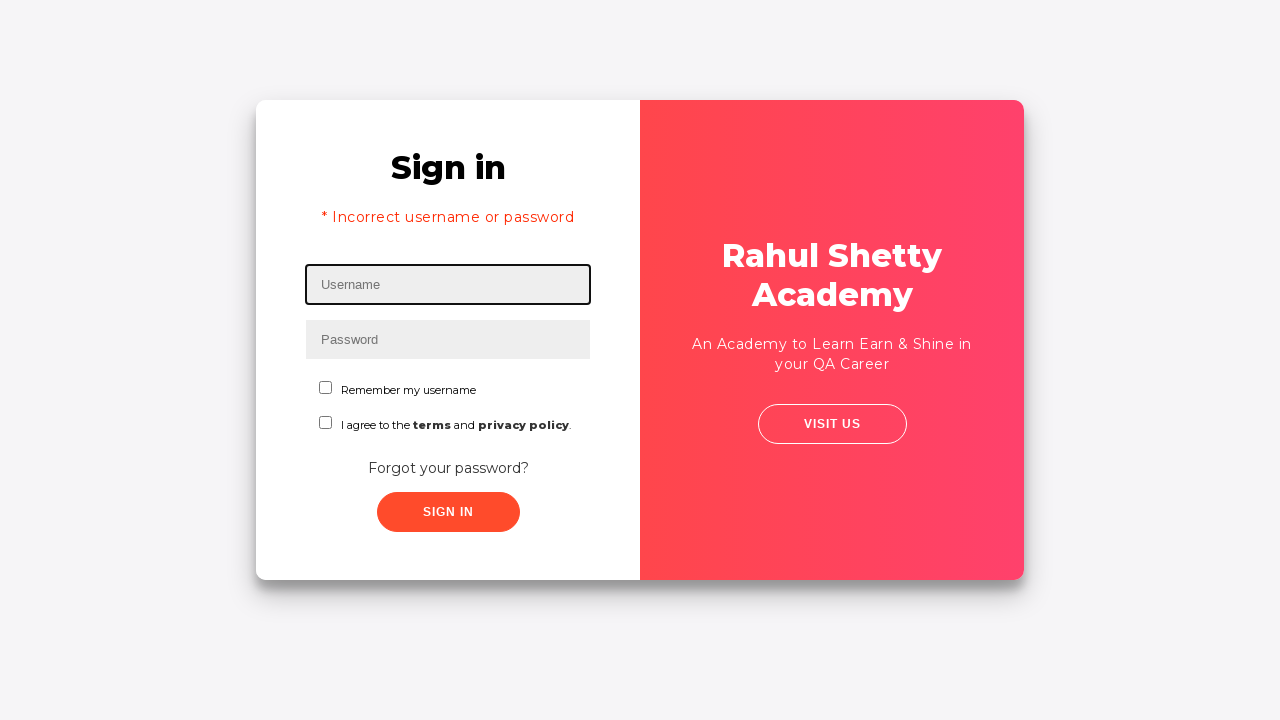

Clicked 'Forgot your password?' link at (448, 468) on text=Forgot your password?
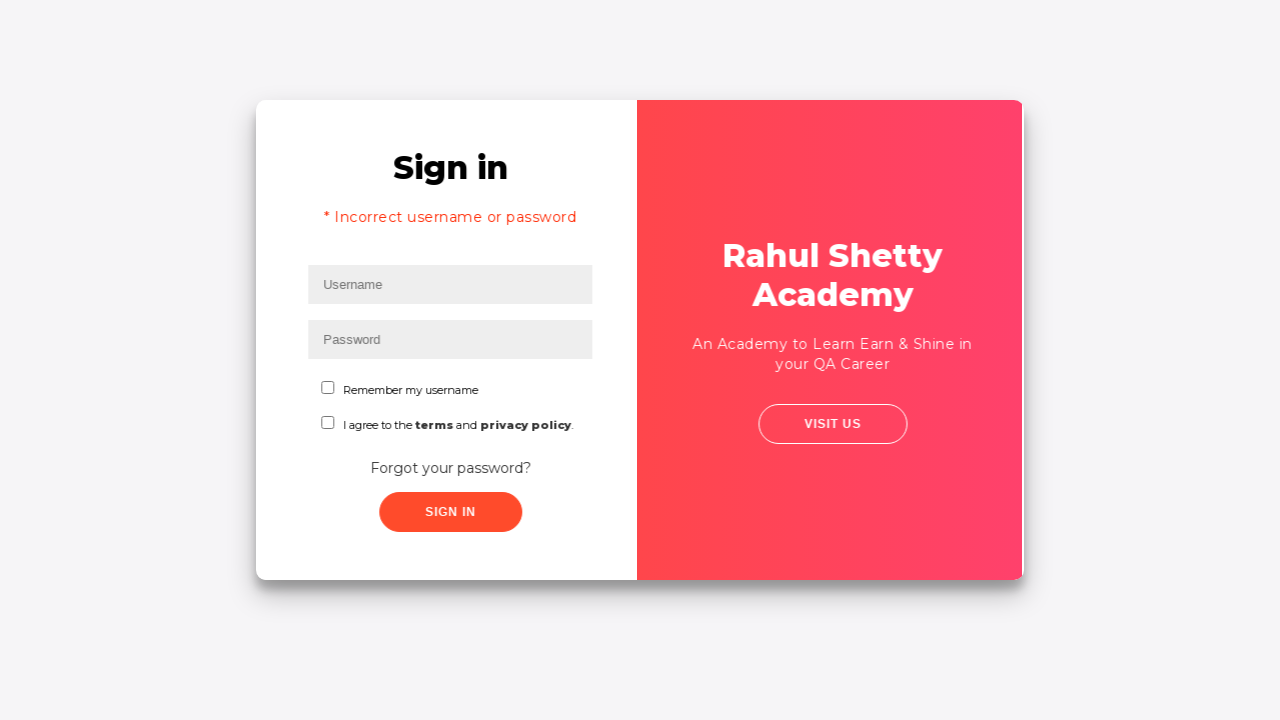

Filled name field with 'John' in password reset form on //input[@type='text'][1]
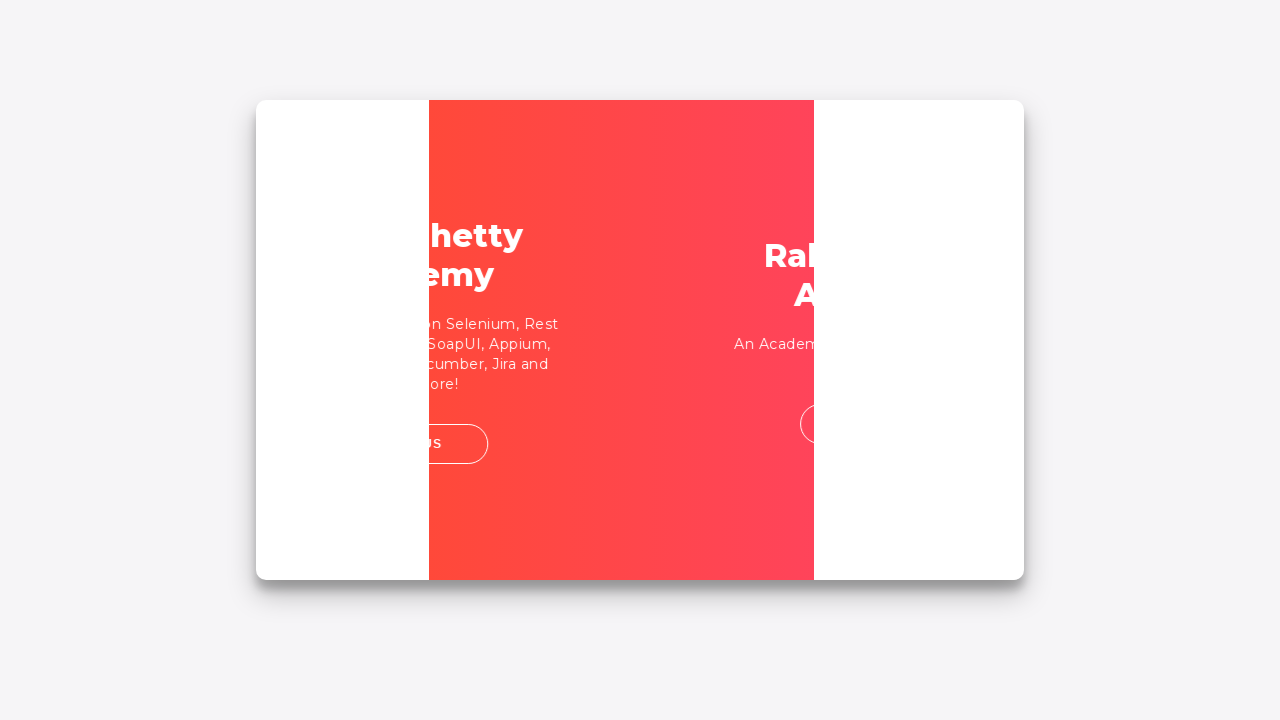

Filled email field with 'john.doe@example.com' in password reset form on //input[@type='text'][2]
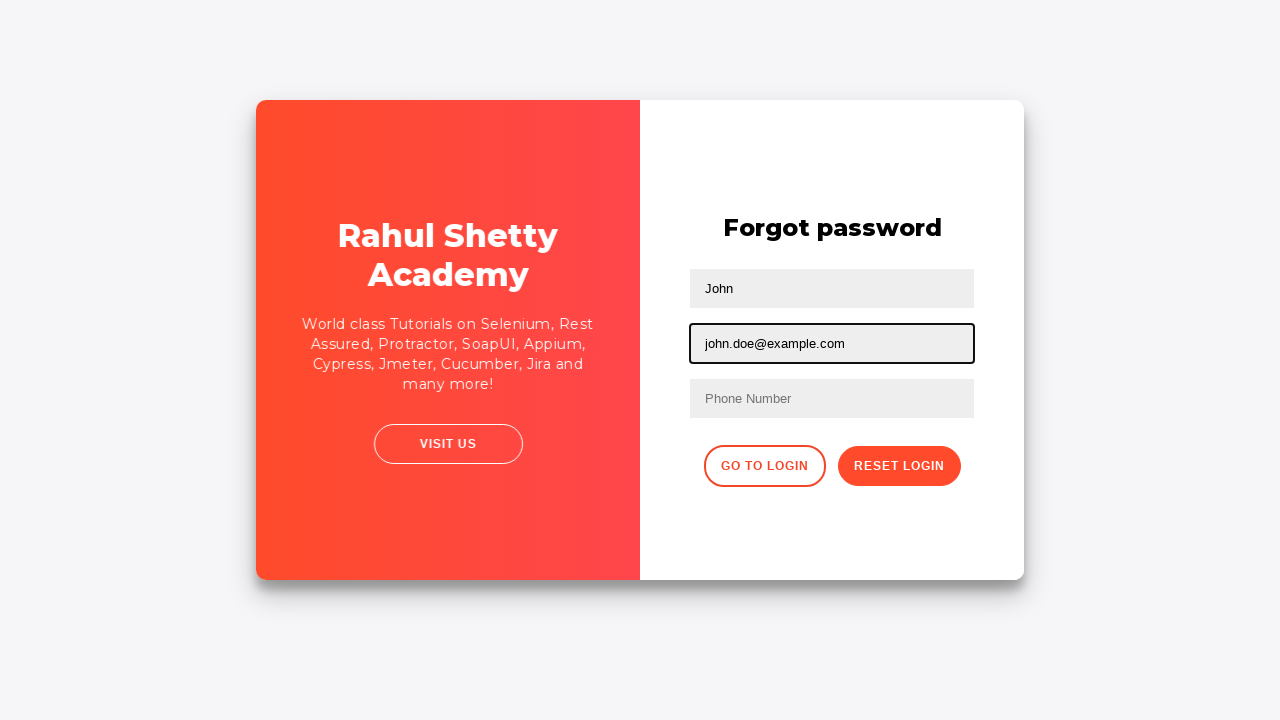

Filled phone number field with '5551234567' in password reset form on //input[@type='text'][3]
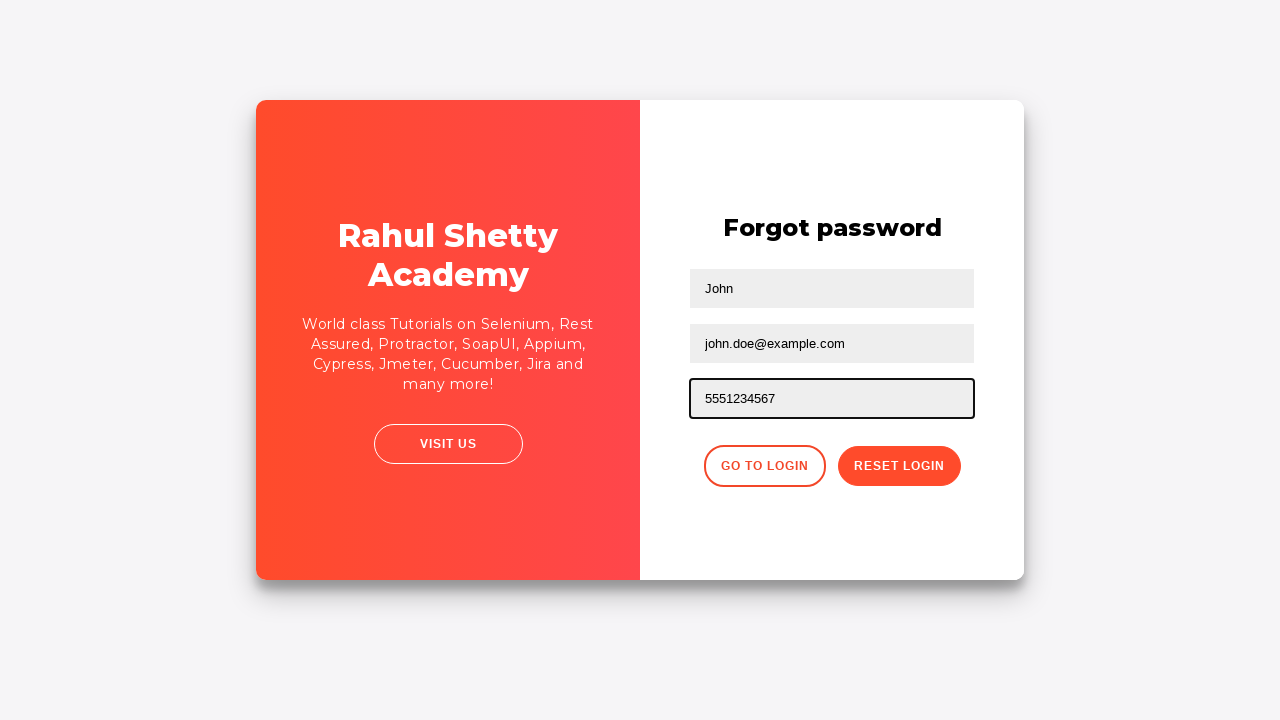

Clicked reset password button to submit password reset form at (899, 466) on button.reset-pwd-btn
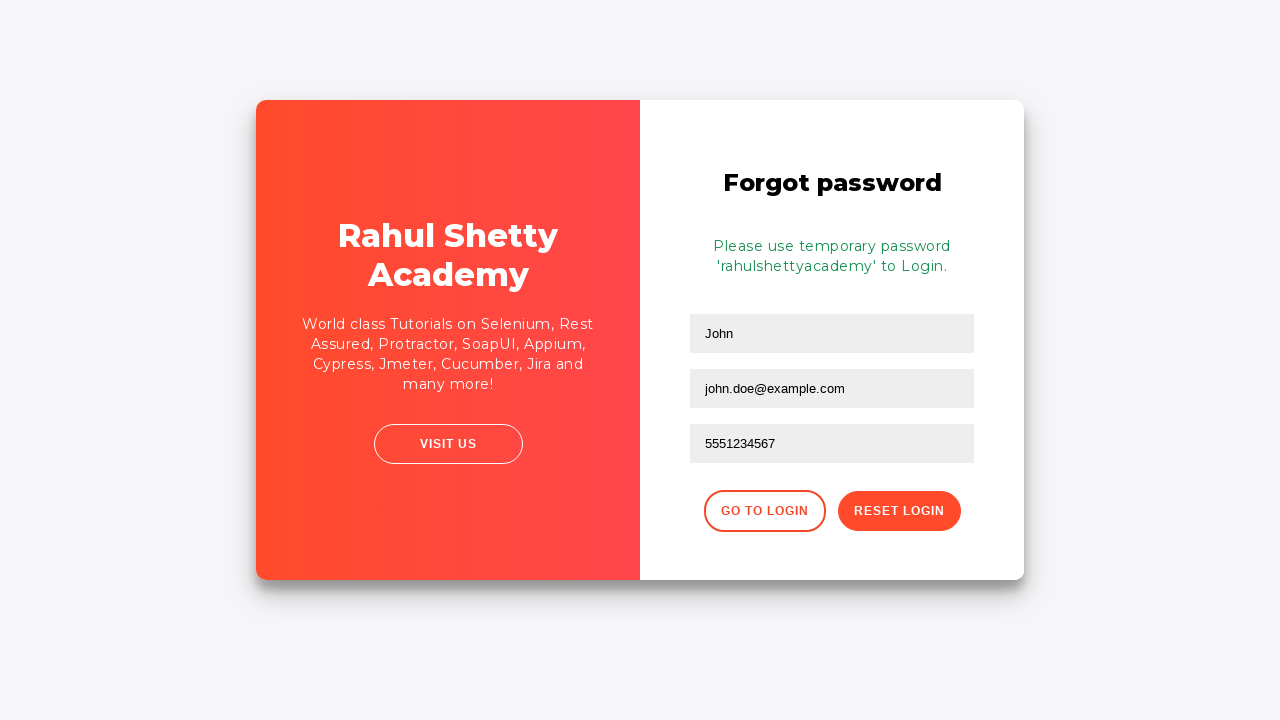

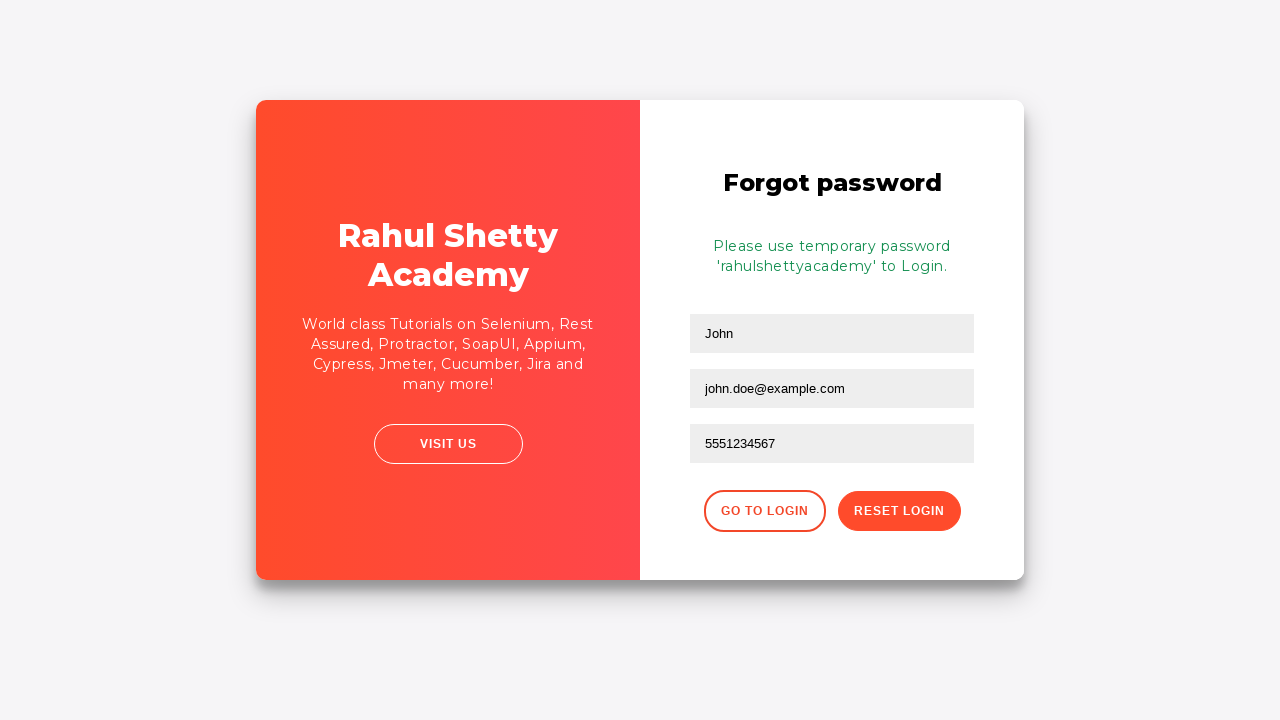